Tests passenger count selector by clicking to increase adult passenger count multiple times and verifying the final count

Starting URL: https://rahulshettyacademy.com/dropdownsPractise/

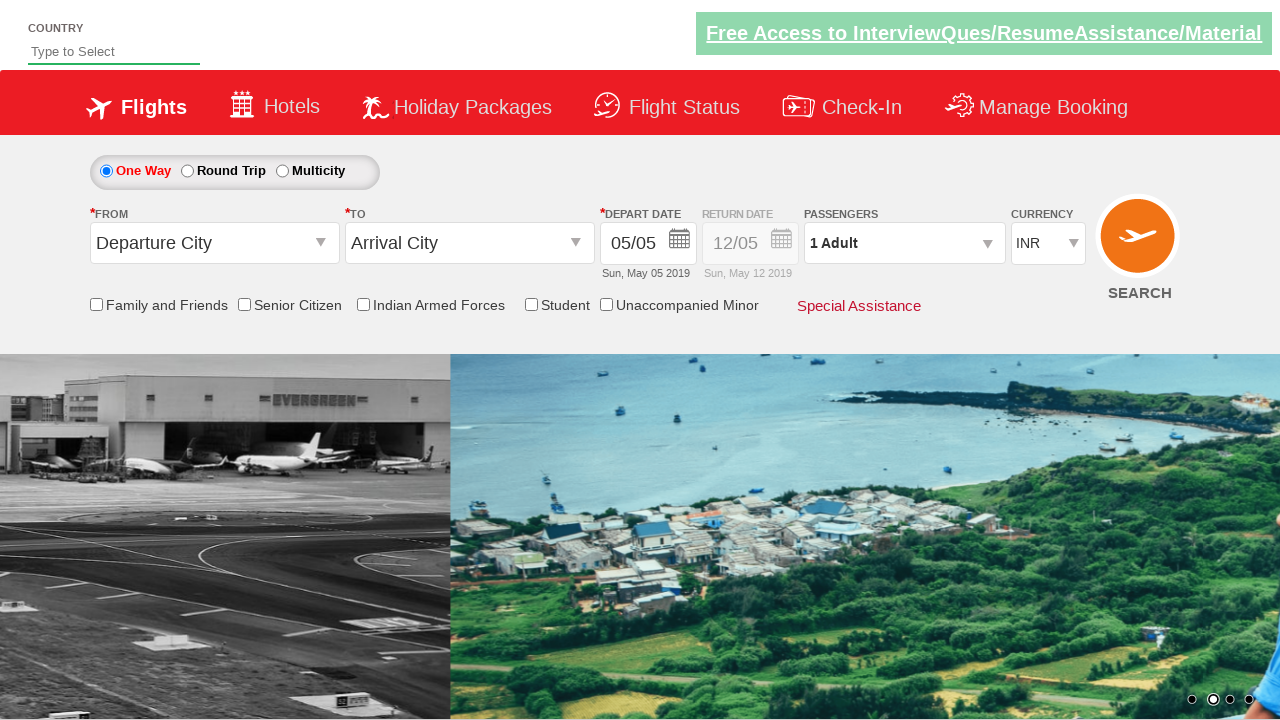

Clicked passenger info dropdown to open it at (904, 243) on #divpaxinfo
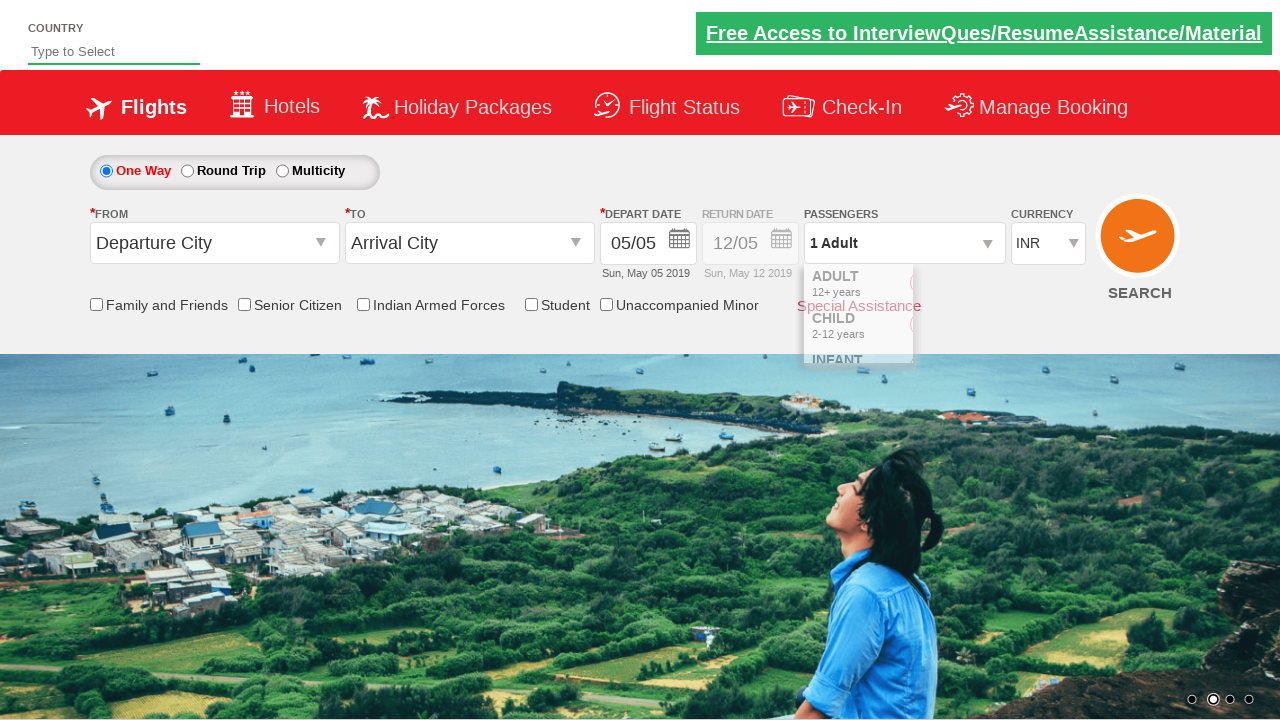

Waited for dropdown to fully open
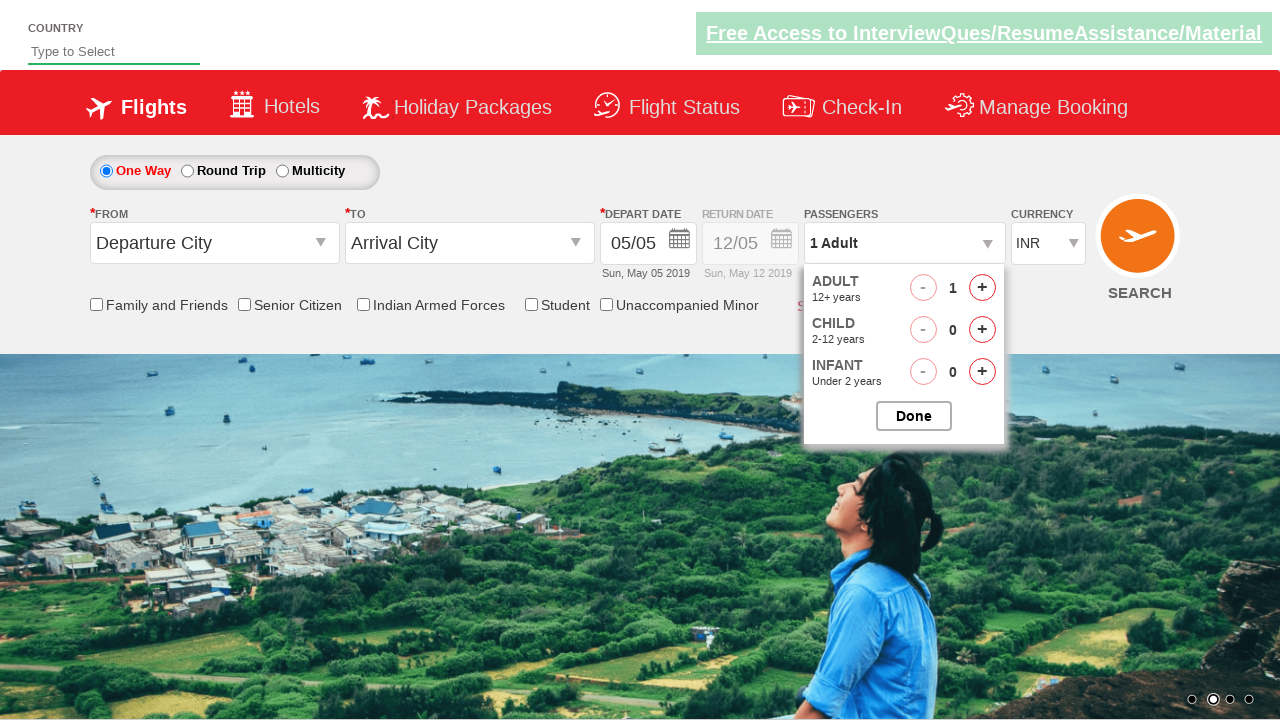

Retrieved initial passenger count text: '1 Adult'
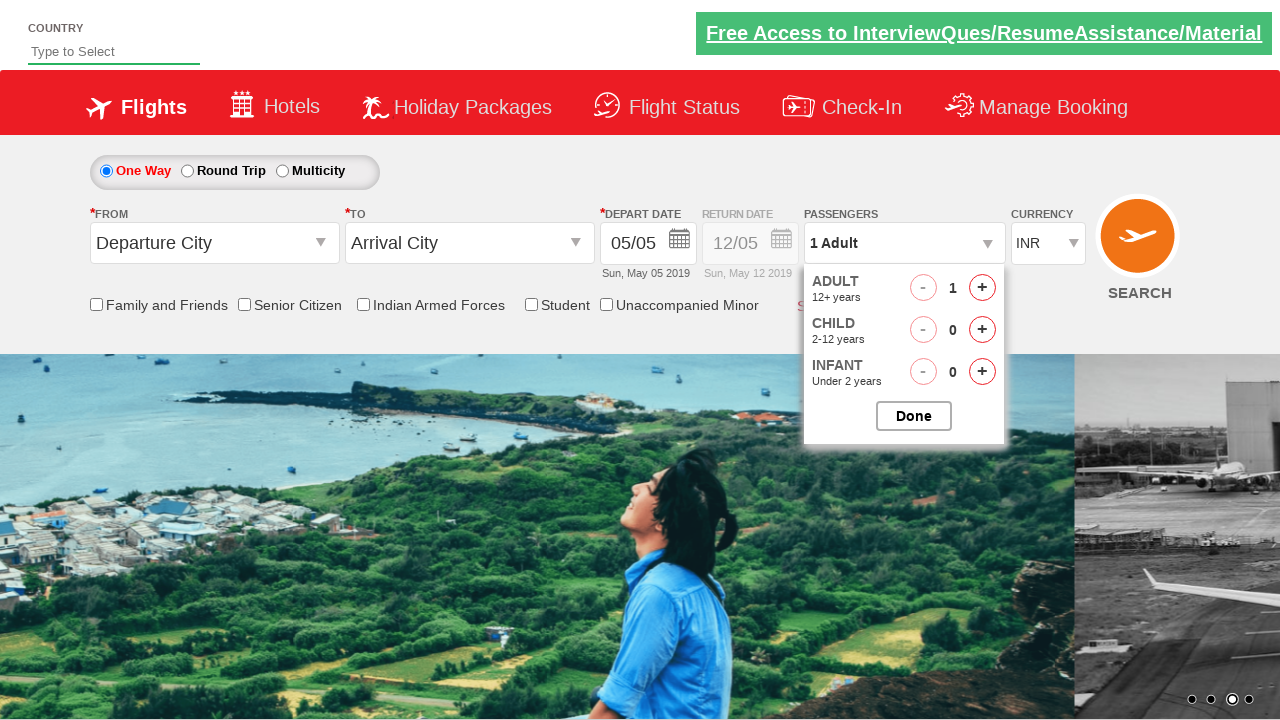

Clicked adult increment button (click 1 of 4) at (982, 288) on #hrefIncAdt
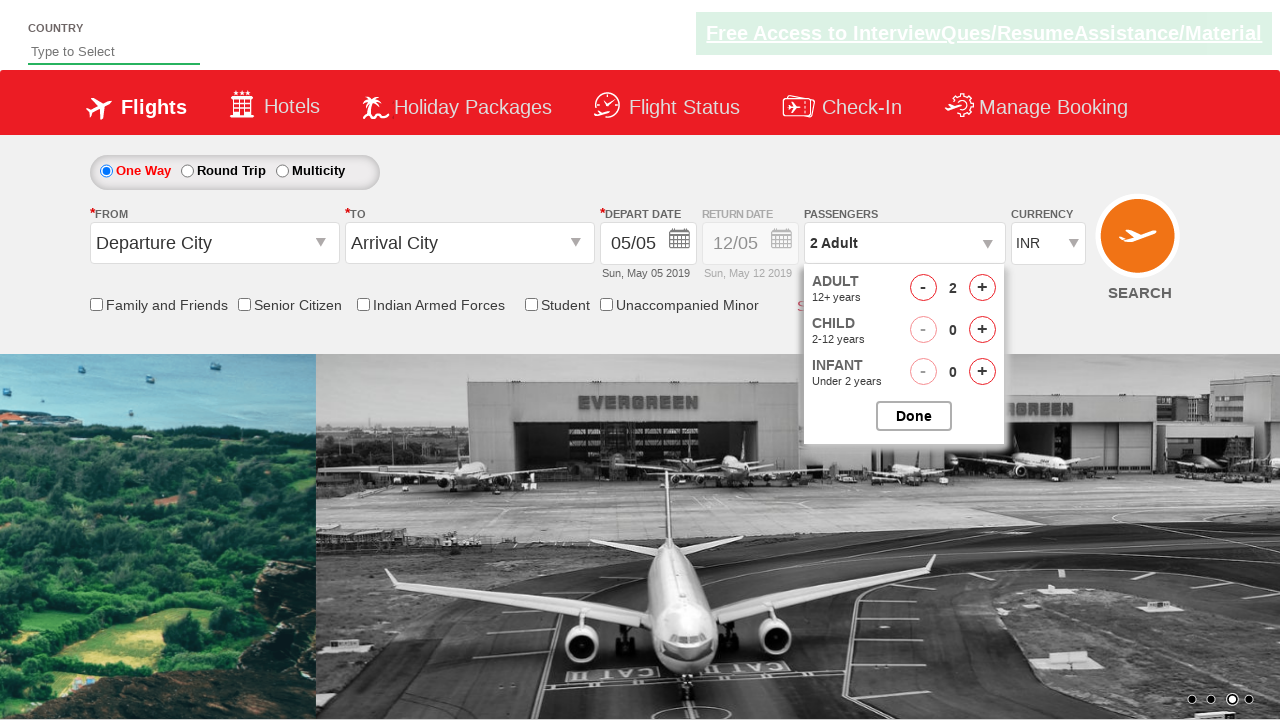

Clicked adult increment button (click 2 of 4) at (982, 288) on #hrefIncAdt
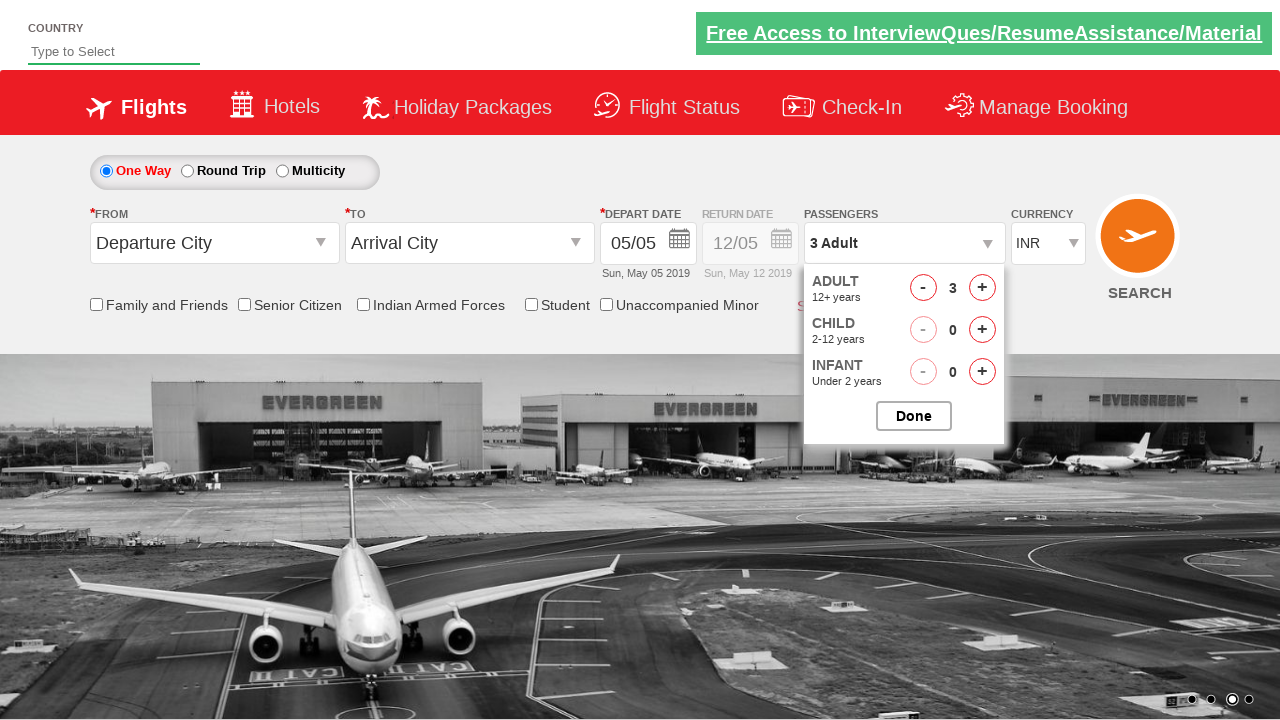

Clicked adult increment button (click 3 of 4) at (982, 288) on #hrefIncAdt
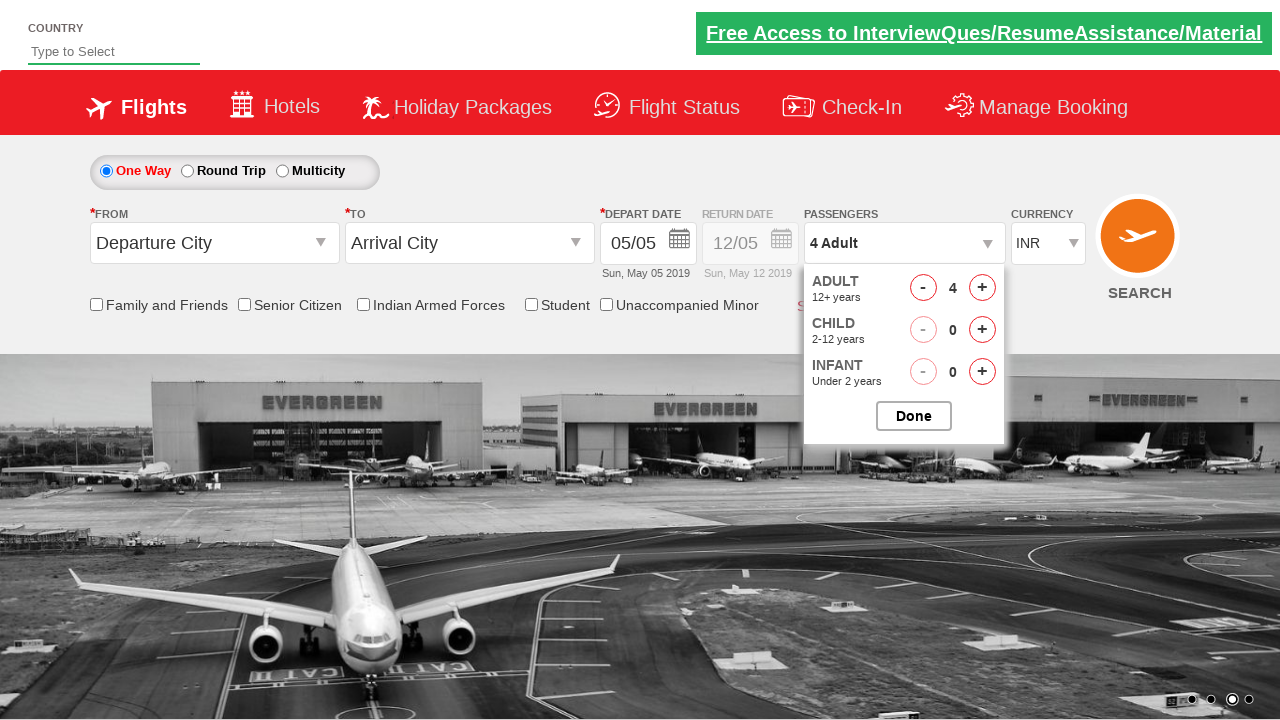

Clicked adult increment button (click 4 of 4) at (982, 288) on #hrefIncAdt
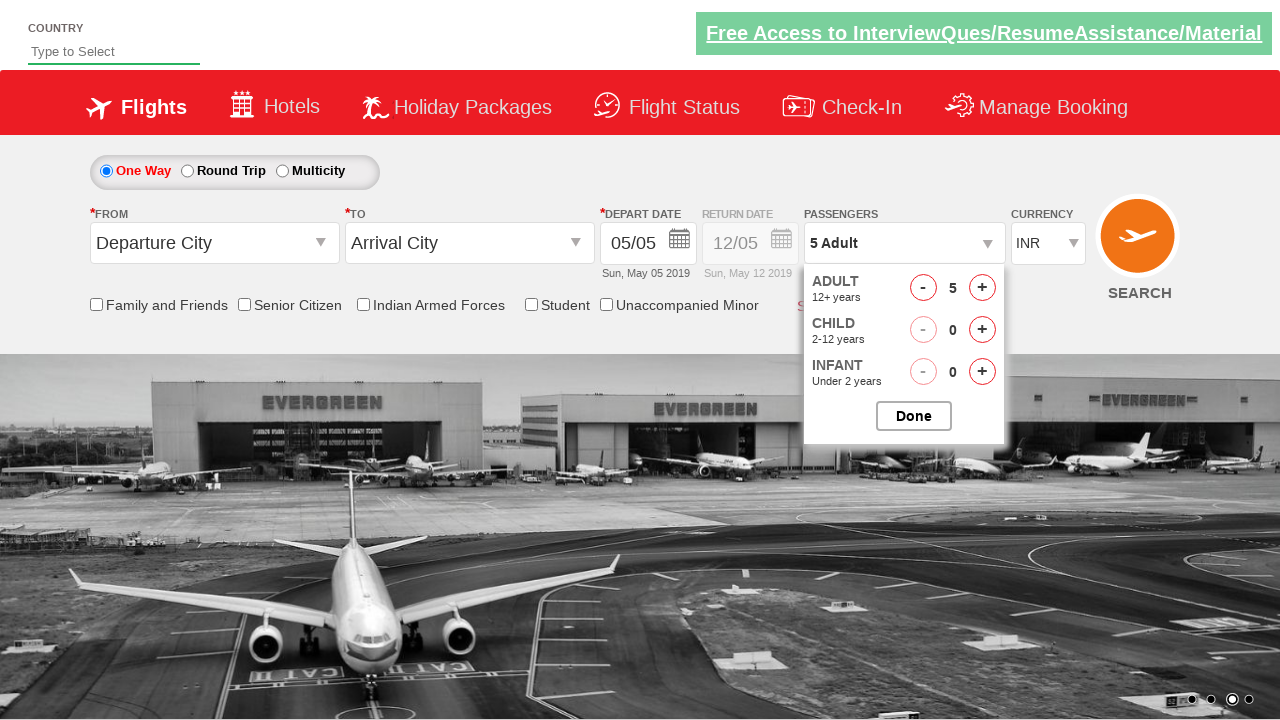

Closed passenger selection dropdown at (914, 416) on #btnclosepaxoption
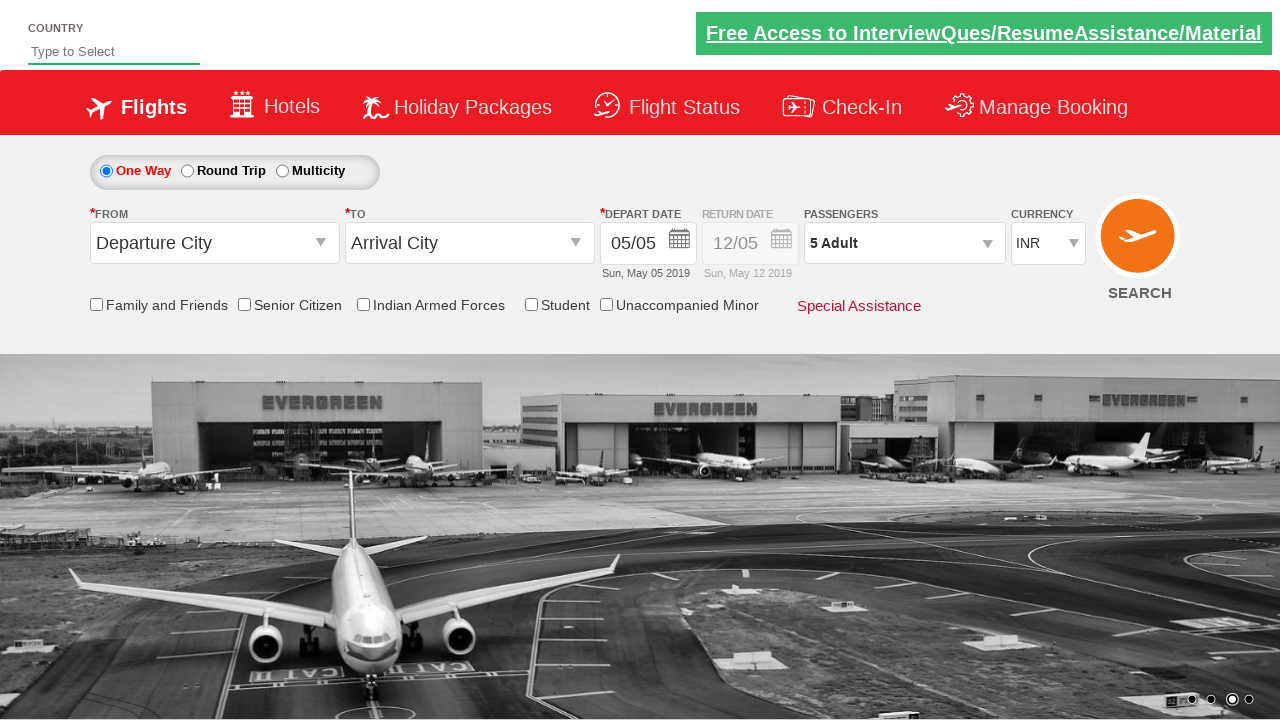

Retrieved final passenger count text: '5 Adult'
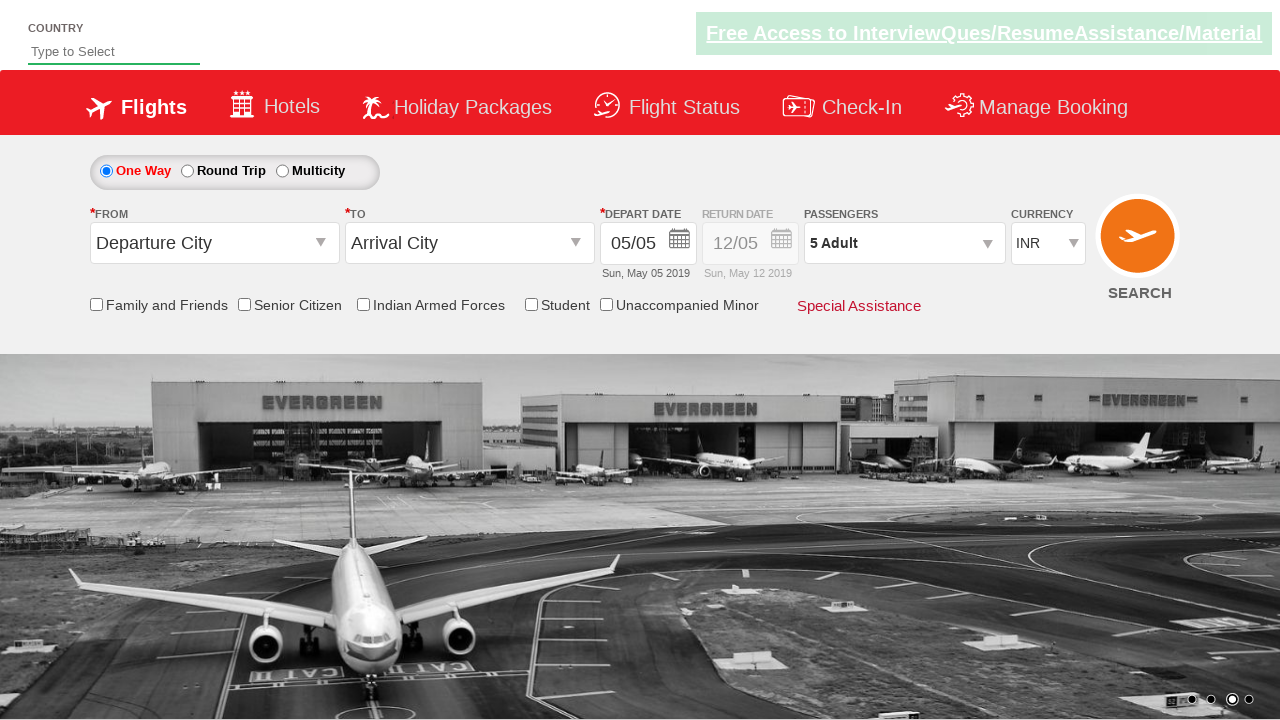

Assertion passed: final passenger count is '5 Adult'
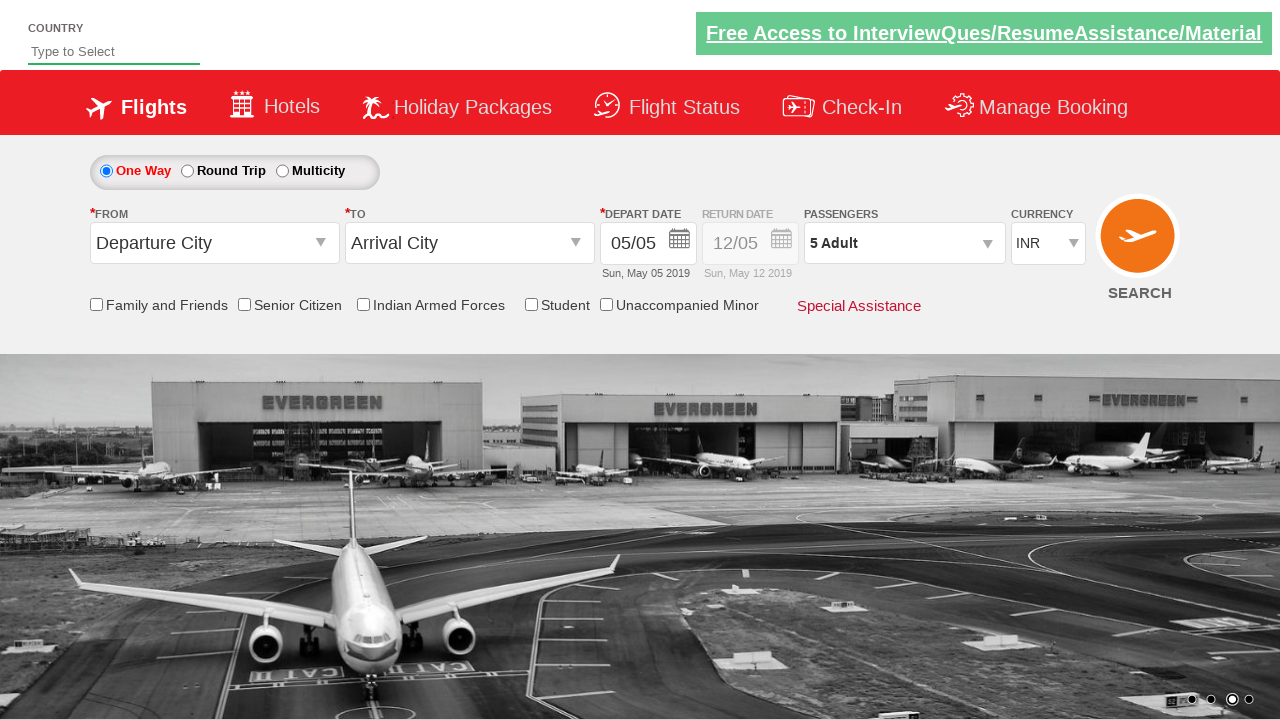

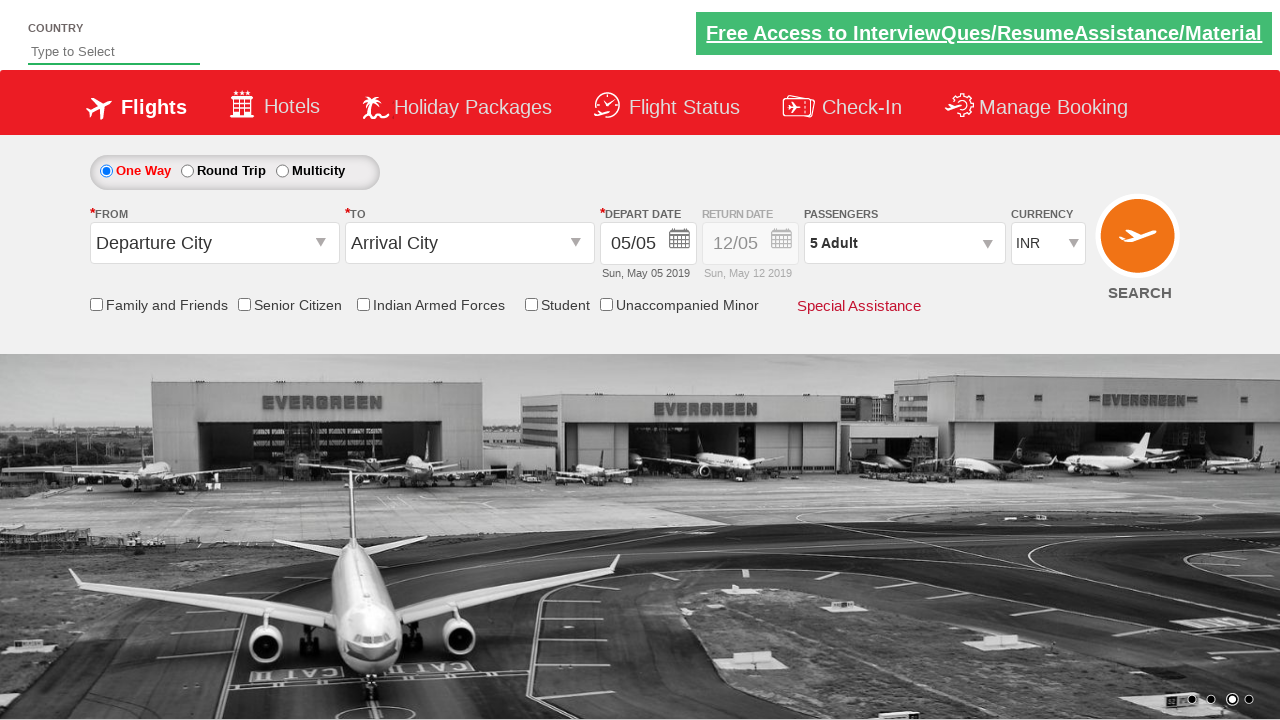